Tests entering a number into a prompt popup dialog and verifying the entered value is displayed in the result message

Starting URL: https://kristinek.github.io/site/examples/alerts_popups

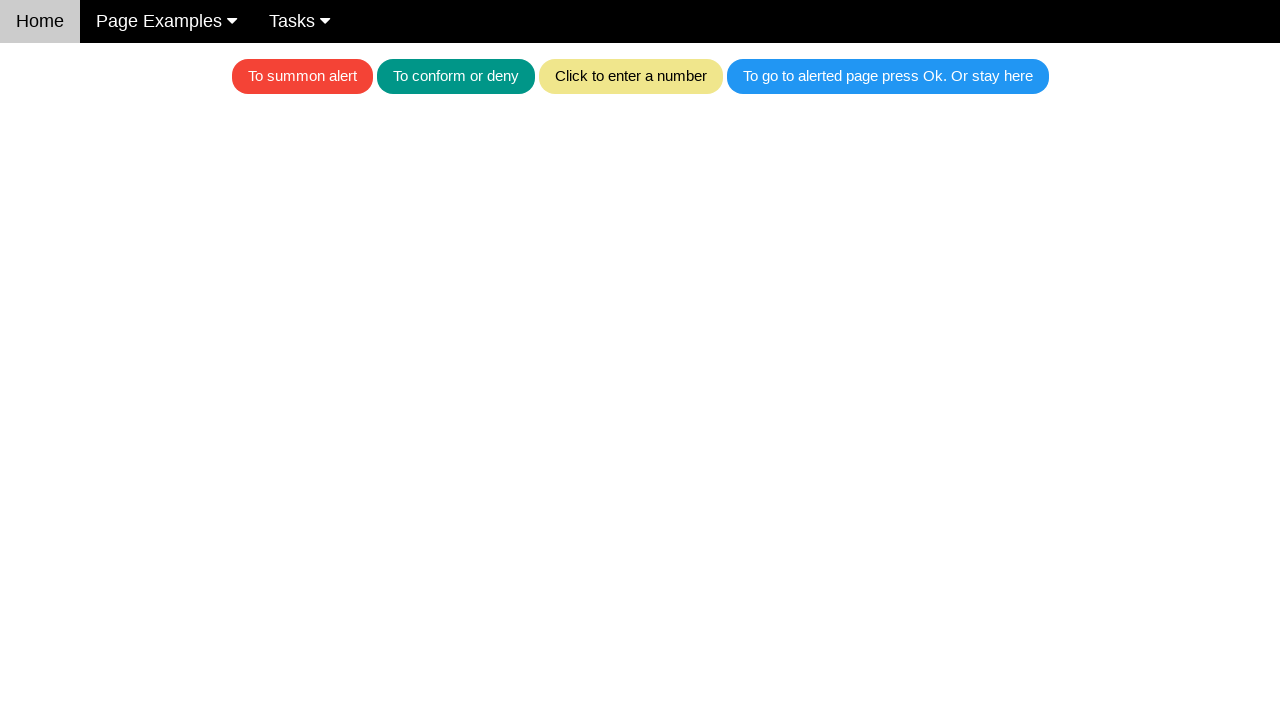

Set up dialog handler to accept prompt with value '42'
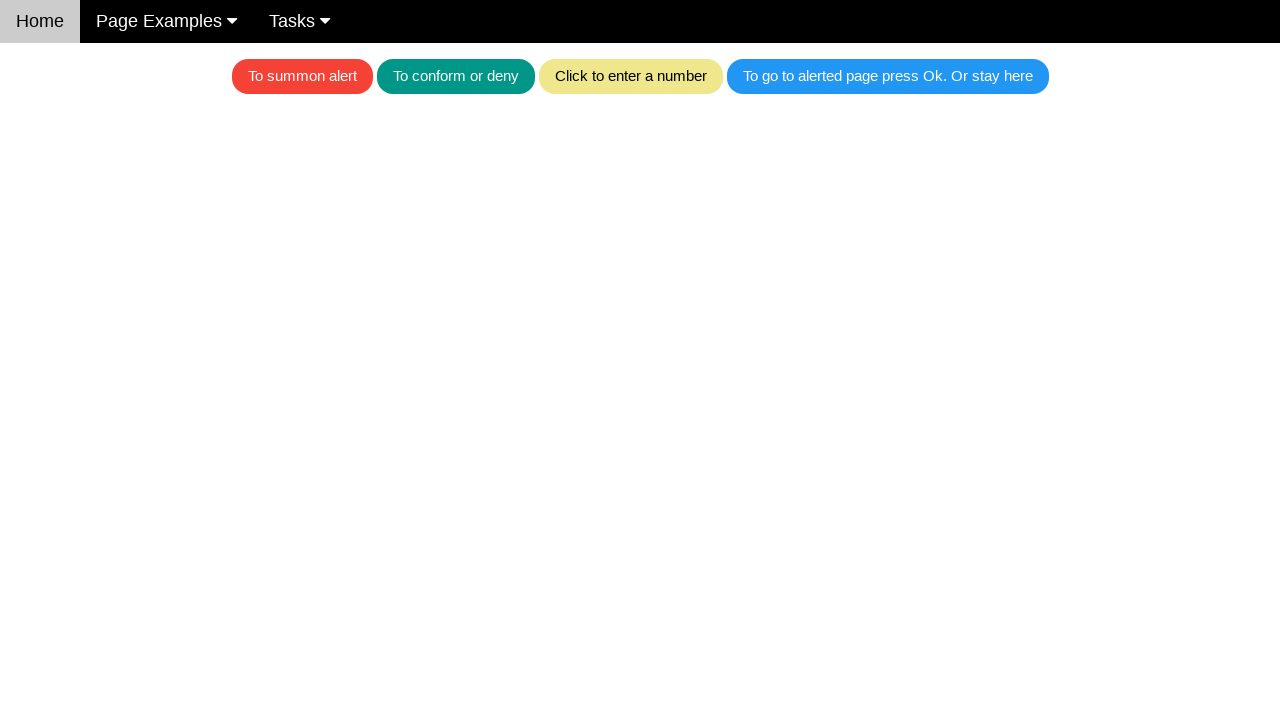

Clicked khaki button to trigger prompt popup at (630, 76) on .w3-khaki
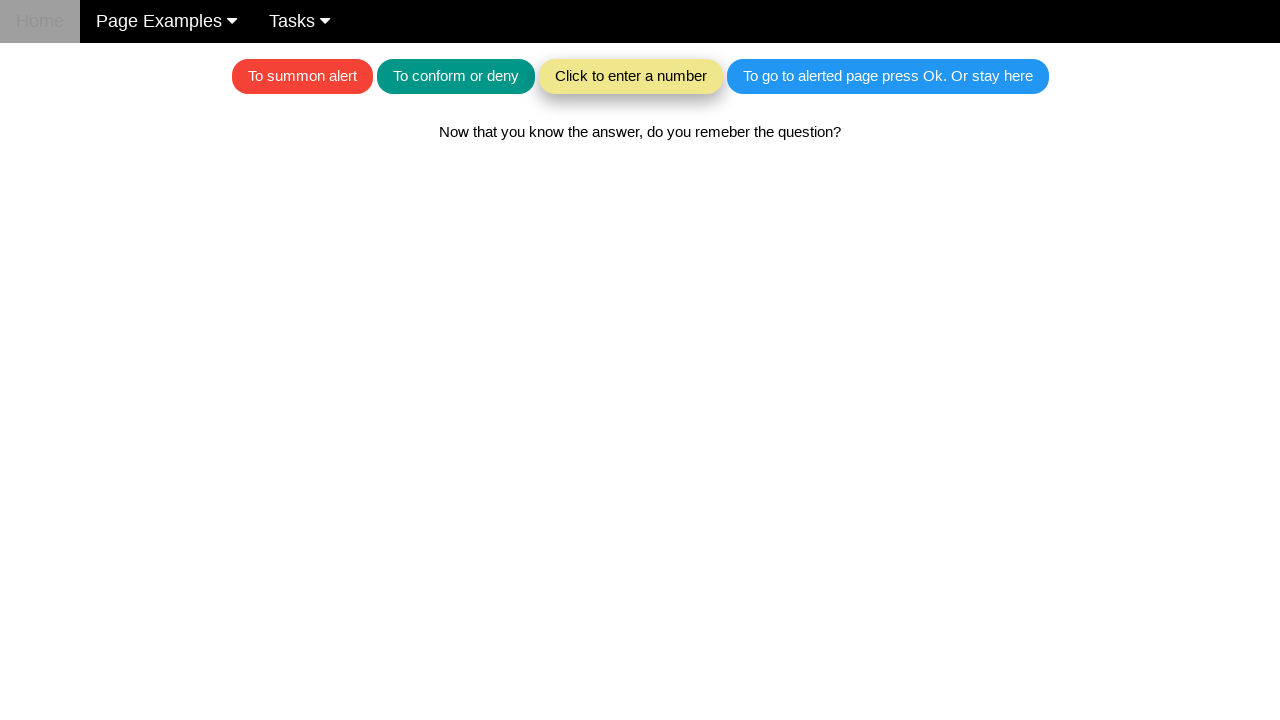

Verified result message appeared after entering number
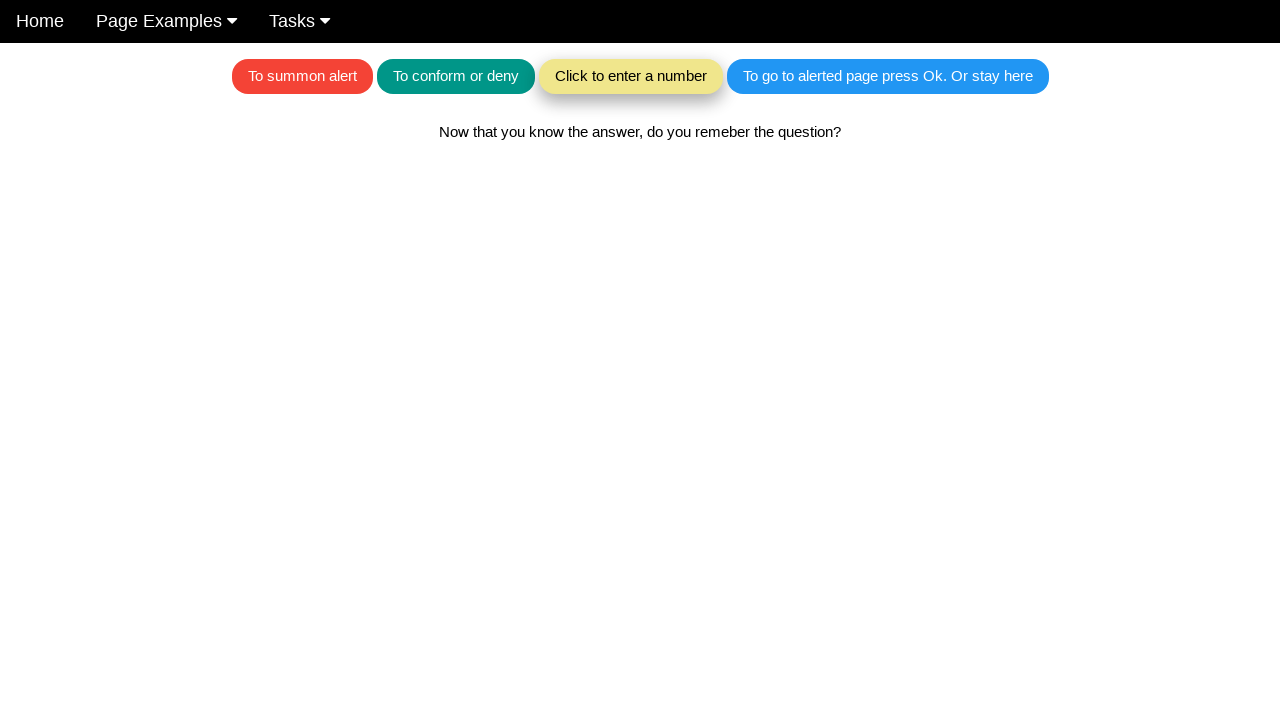

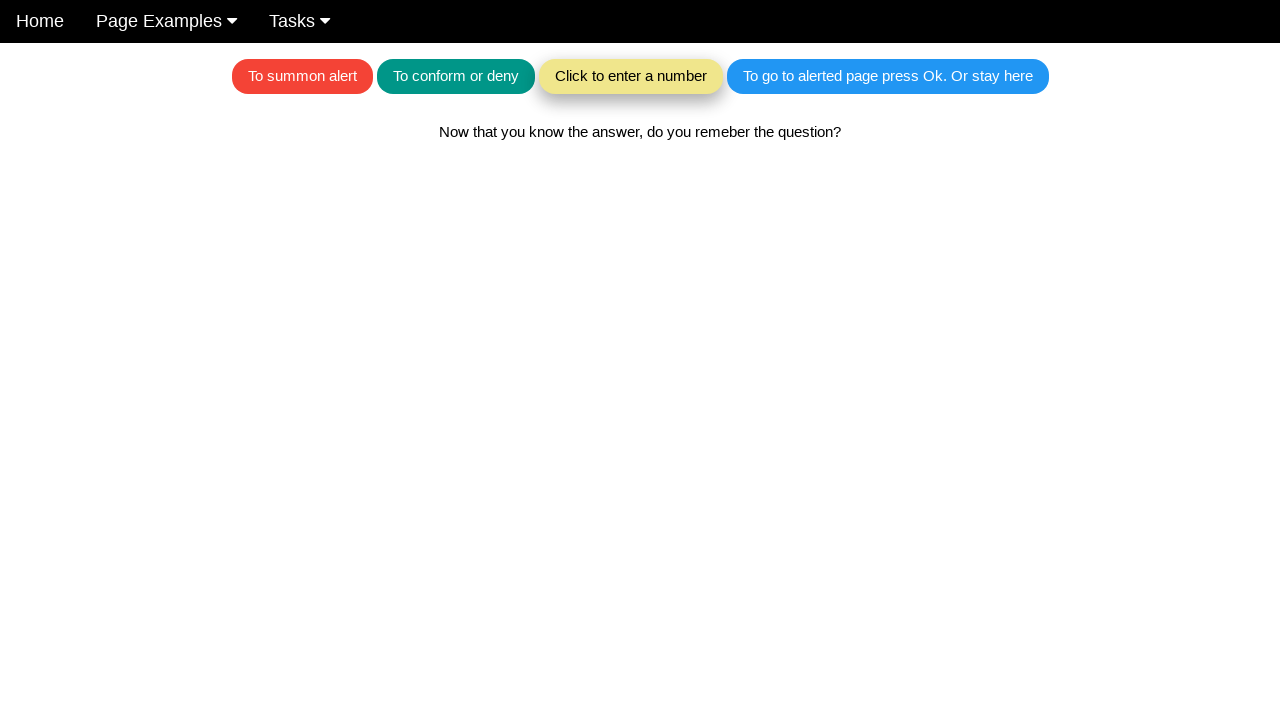